Navigates to a Chinese currency exchange website and waits for price table data to load

Starting URL: https://i.jzj9999.com/quoteh5/?ivk_sa=1025883i

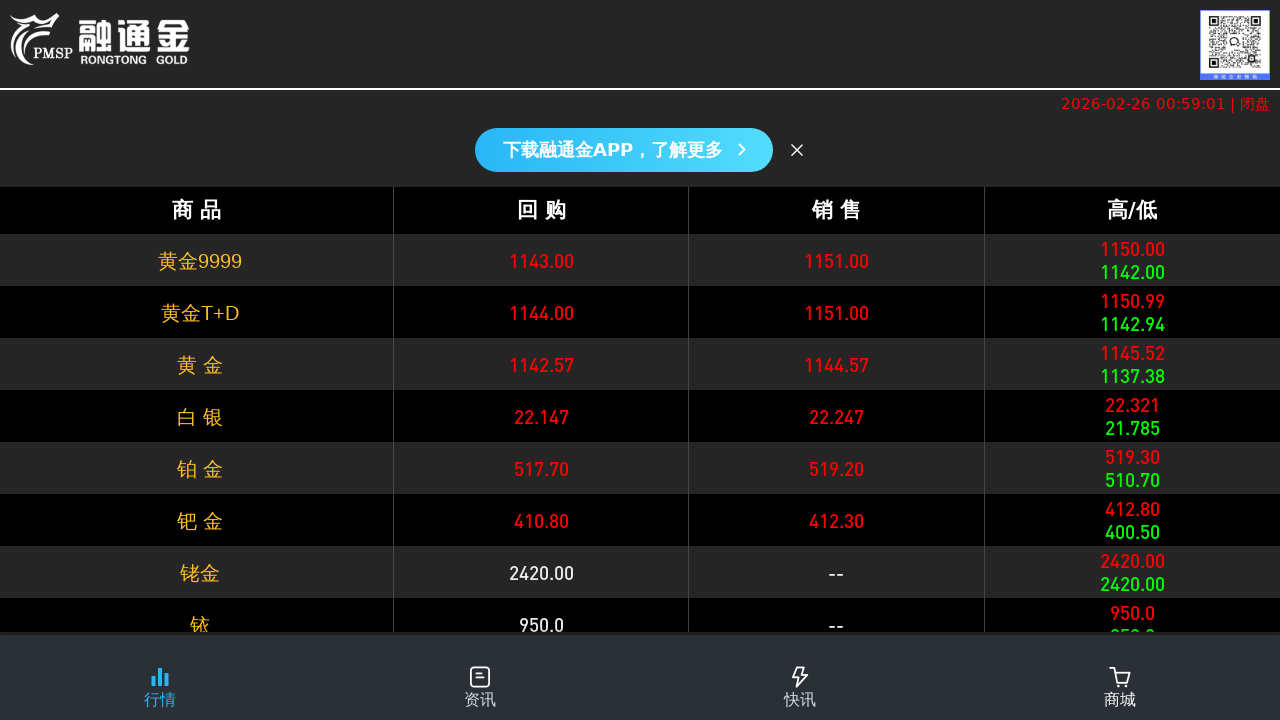

Waited for price table rows to load
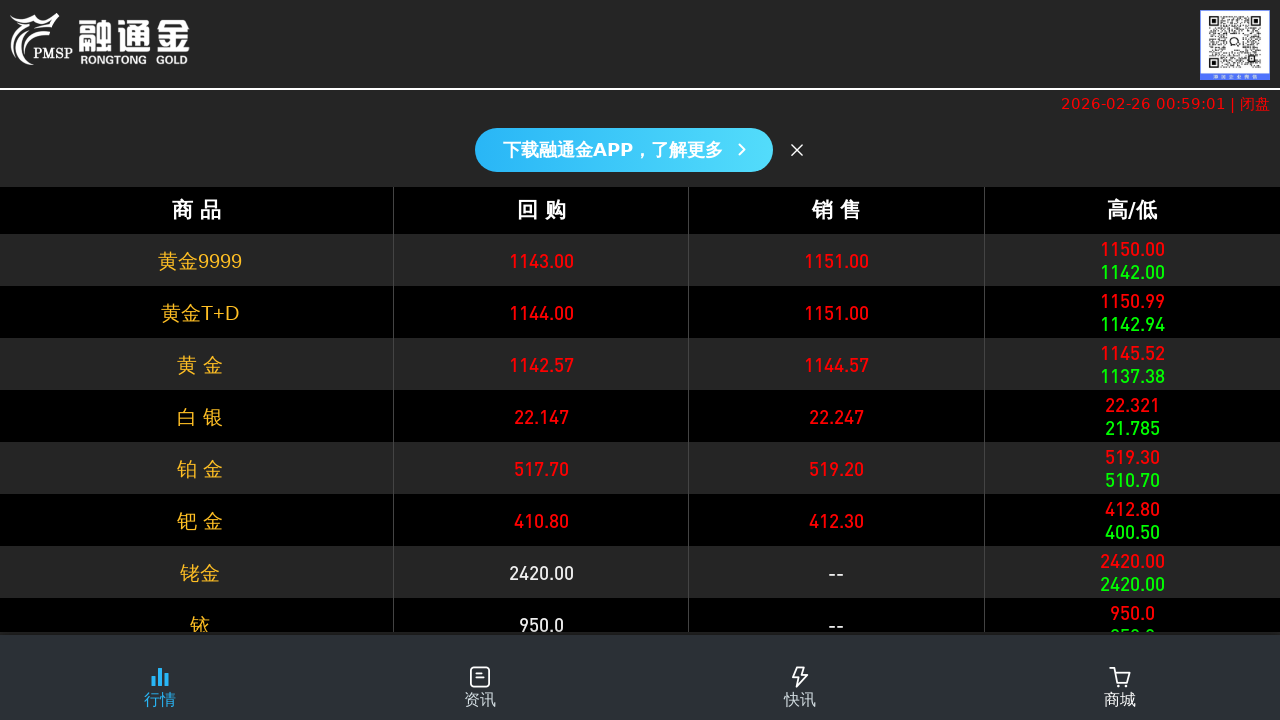

Verified USD-CNY exchange rate (美元) is displayed in price table
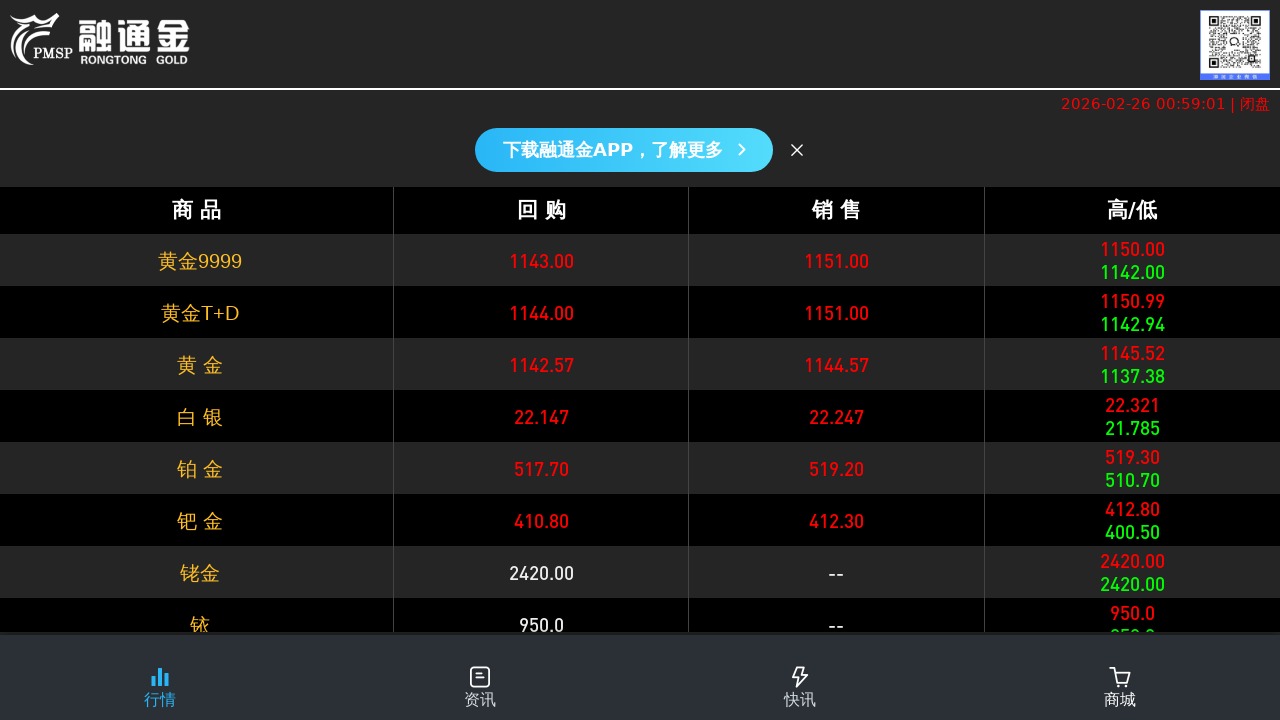

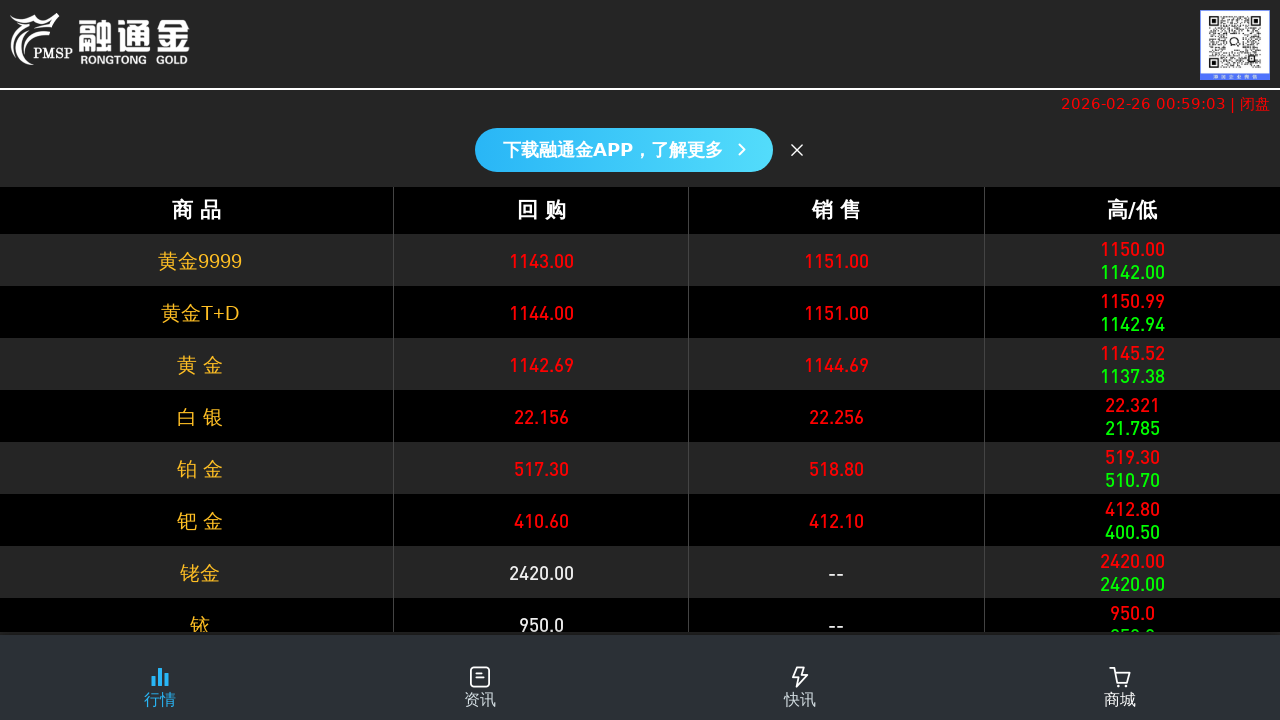